Tests JavaScript confirm alert handling by navigating to the alerts page, clicking the JS Confirm button, and interacting with the browser's confirm dialog.

Starting URL: https://the-internet.herokuapp.com

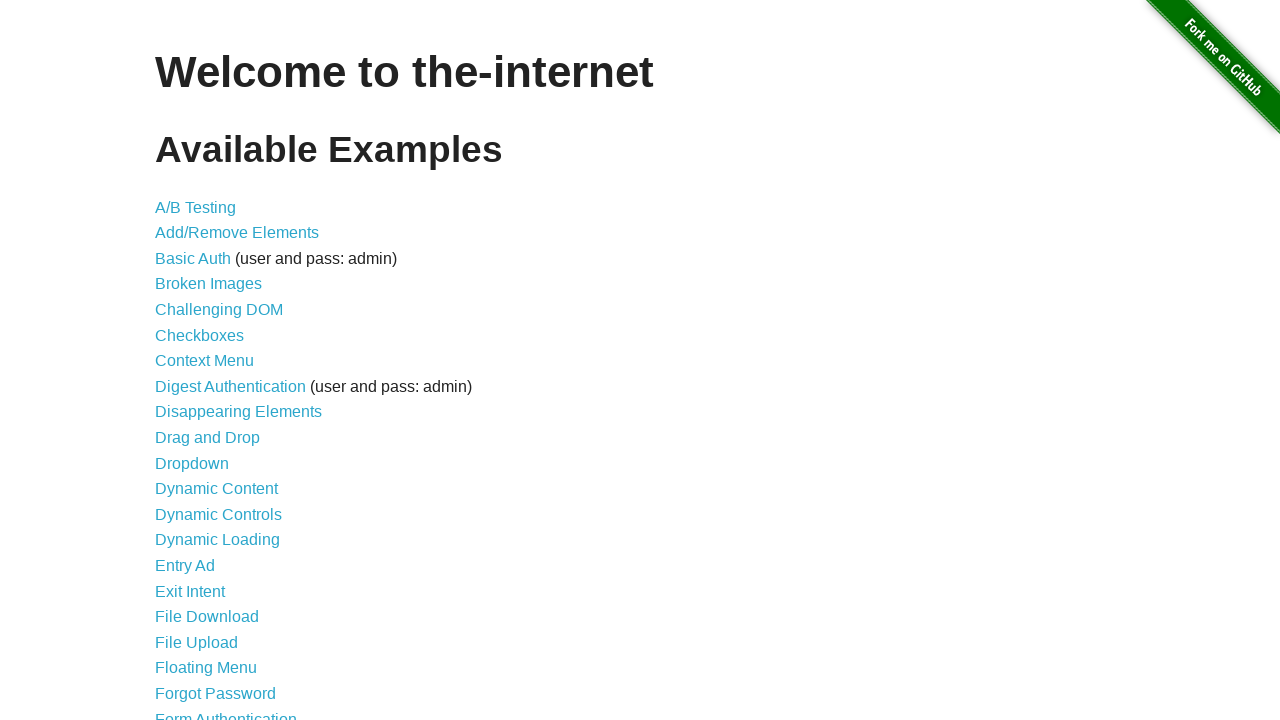

Clicked on JavaScript Alerts link at (214, 361) on a[href='/javascript_alerts']
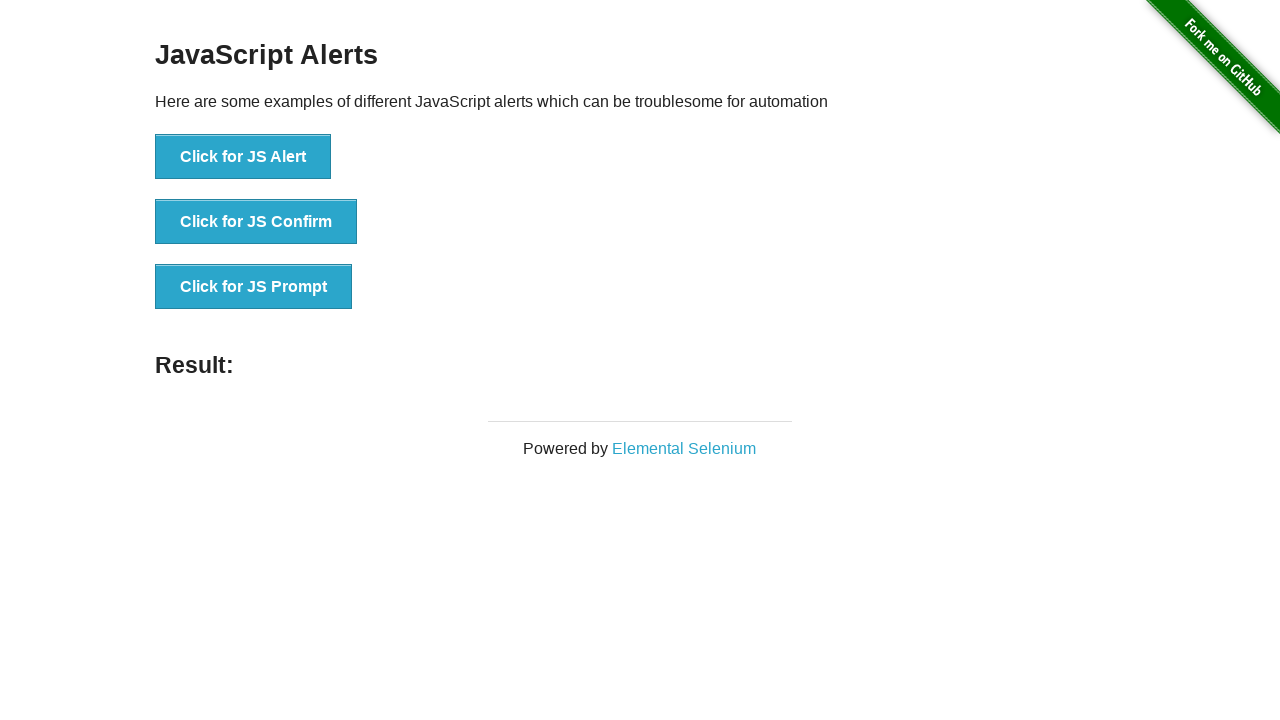

Alerts page loaded and JS Confirm button is visible
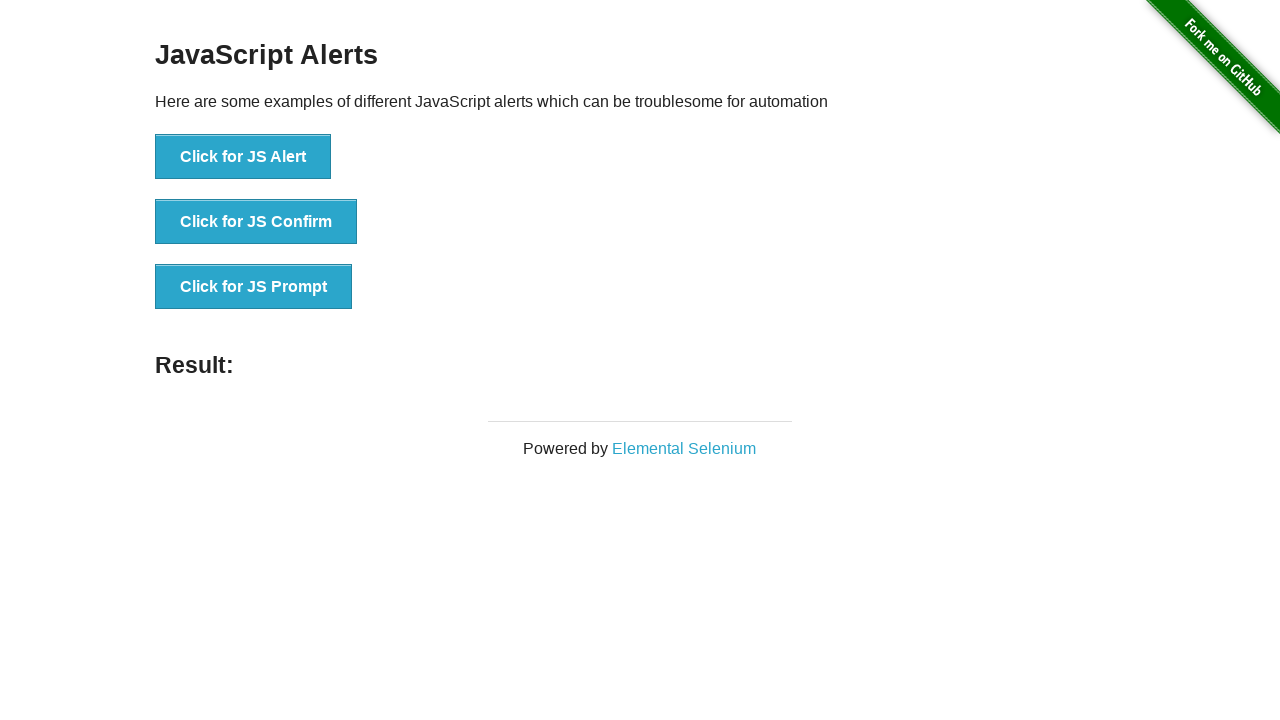

Clicked the JS Confirm button at (256, 222) on button[onclick='jsConfirm()']
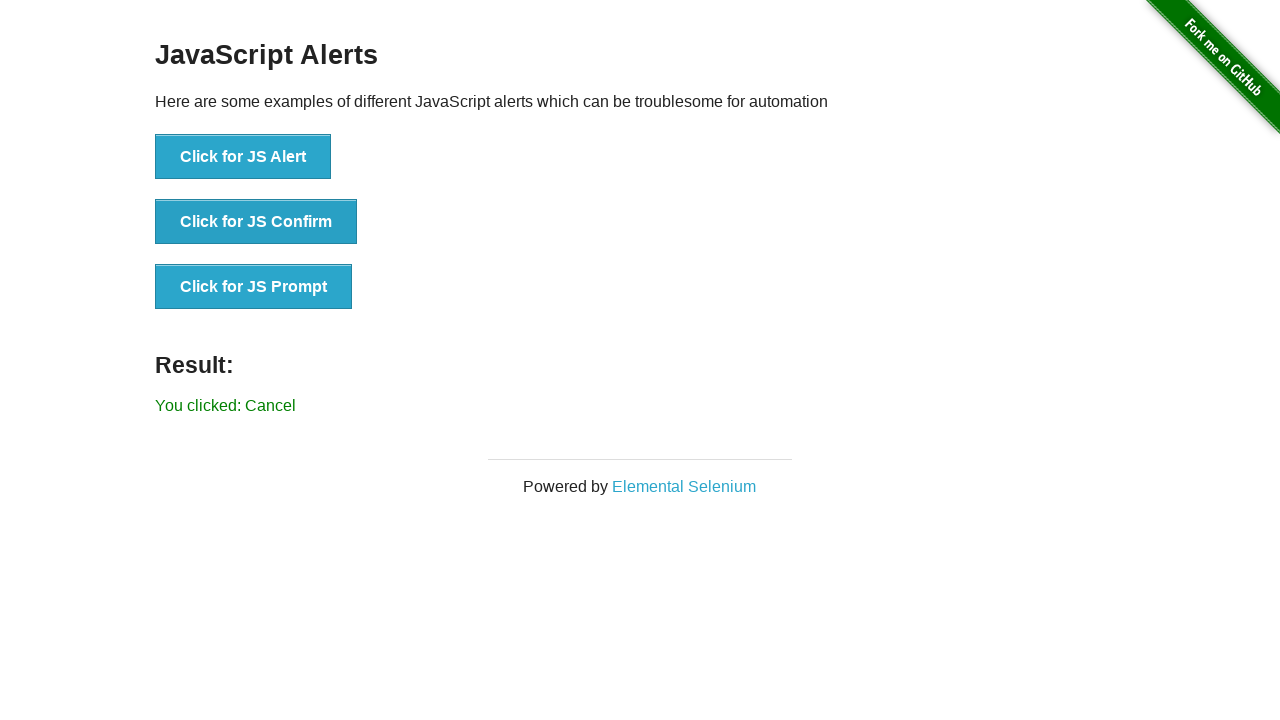

Set up dialog handler and accepted the confirm dialog
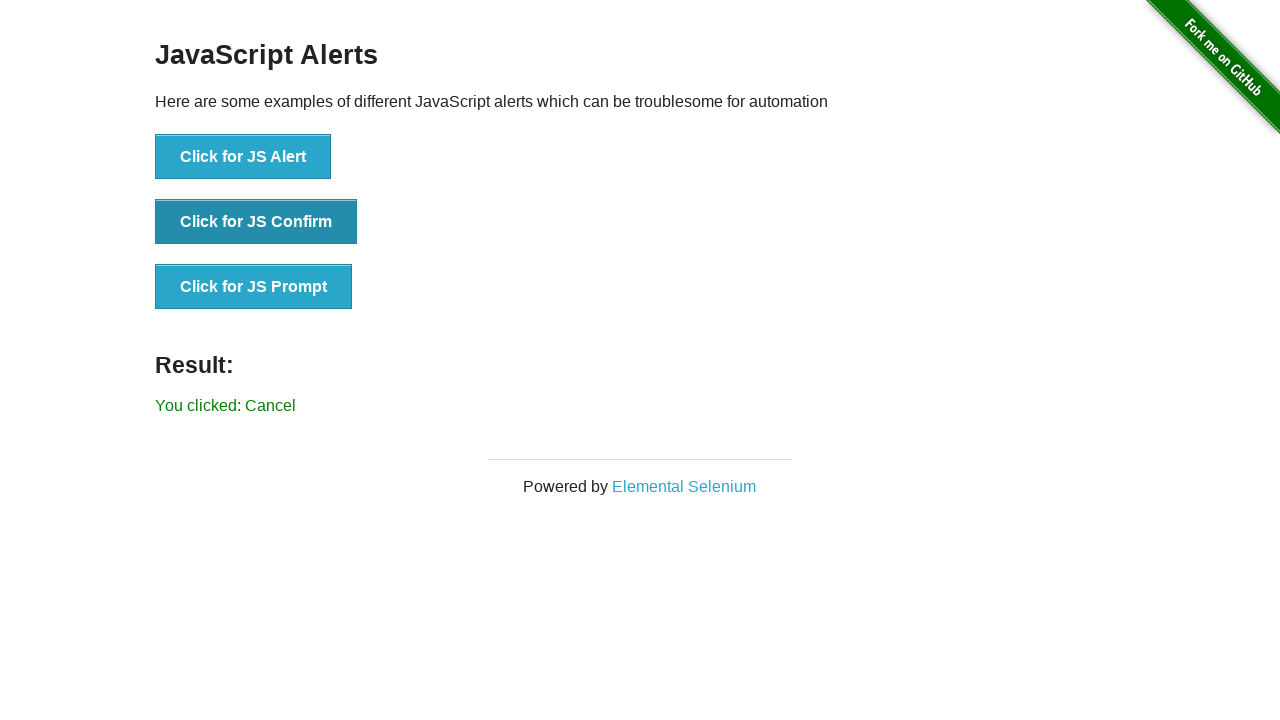

Result text appeared after accepting confirm dialog
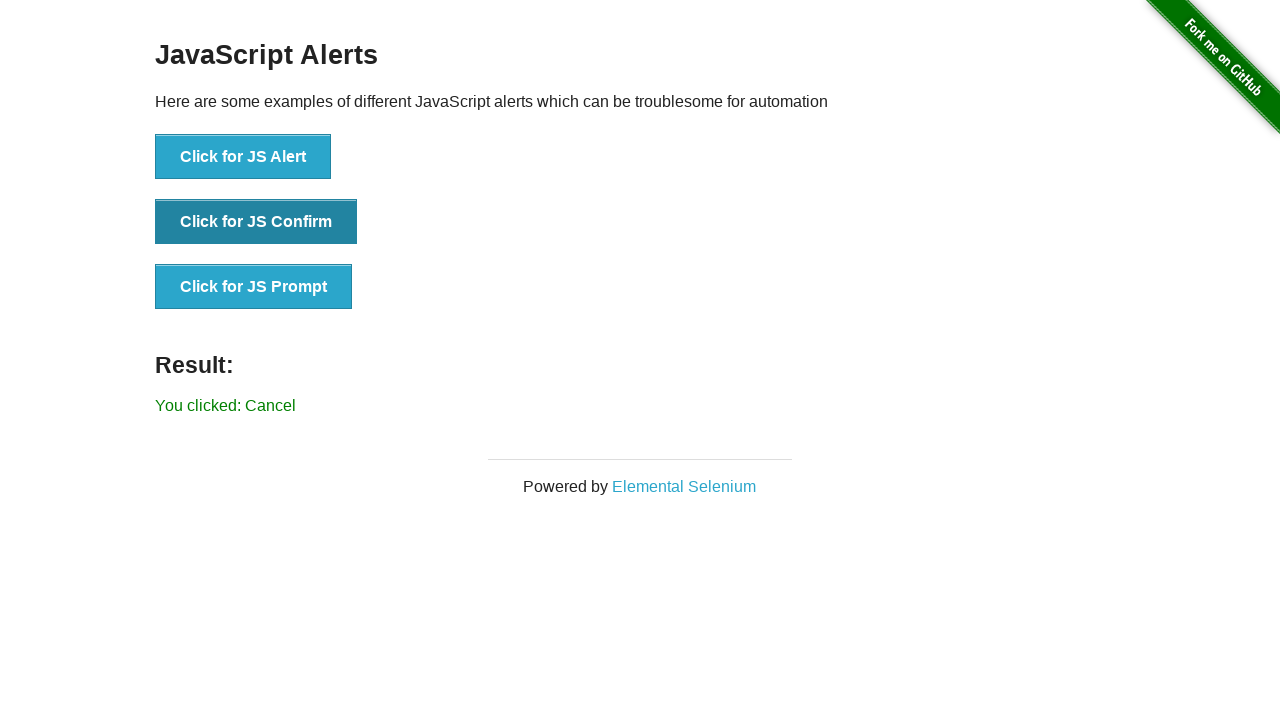

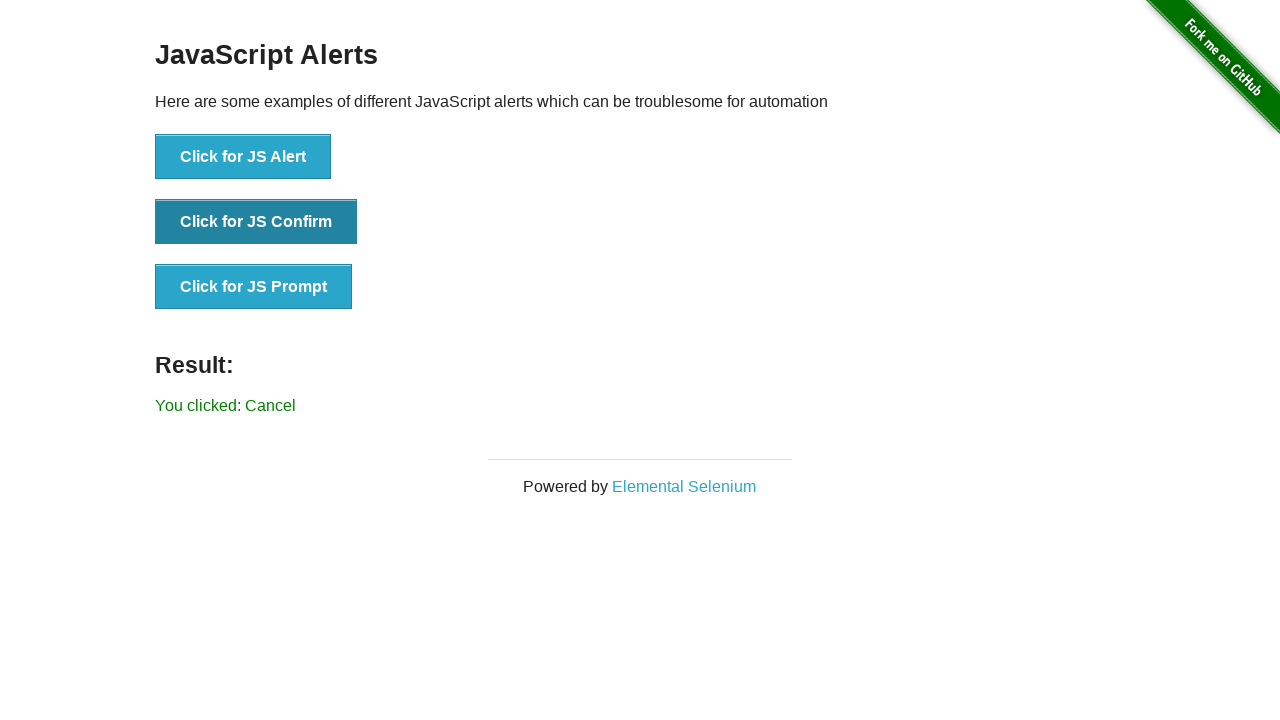